Tests horizontal slider functionality by moving the slider using keyboard arrow keys and verifying the slider value changes accordingly

Starting URL: http://the-internet.herokuapp.com/horizontal_slider

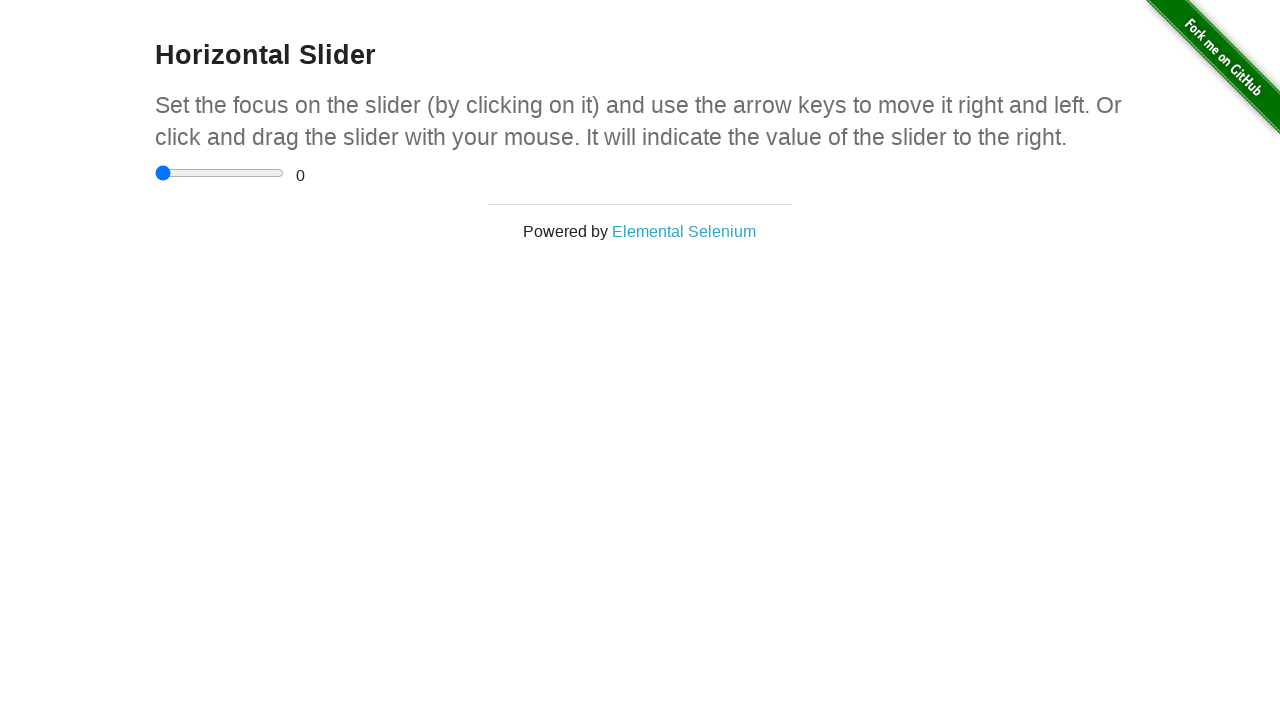

Horizontal slider element is visible
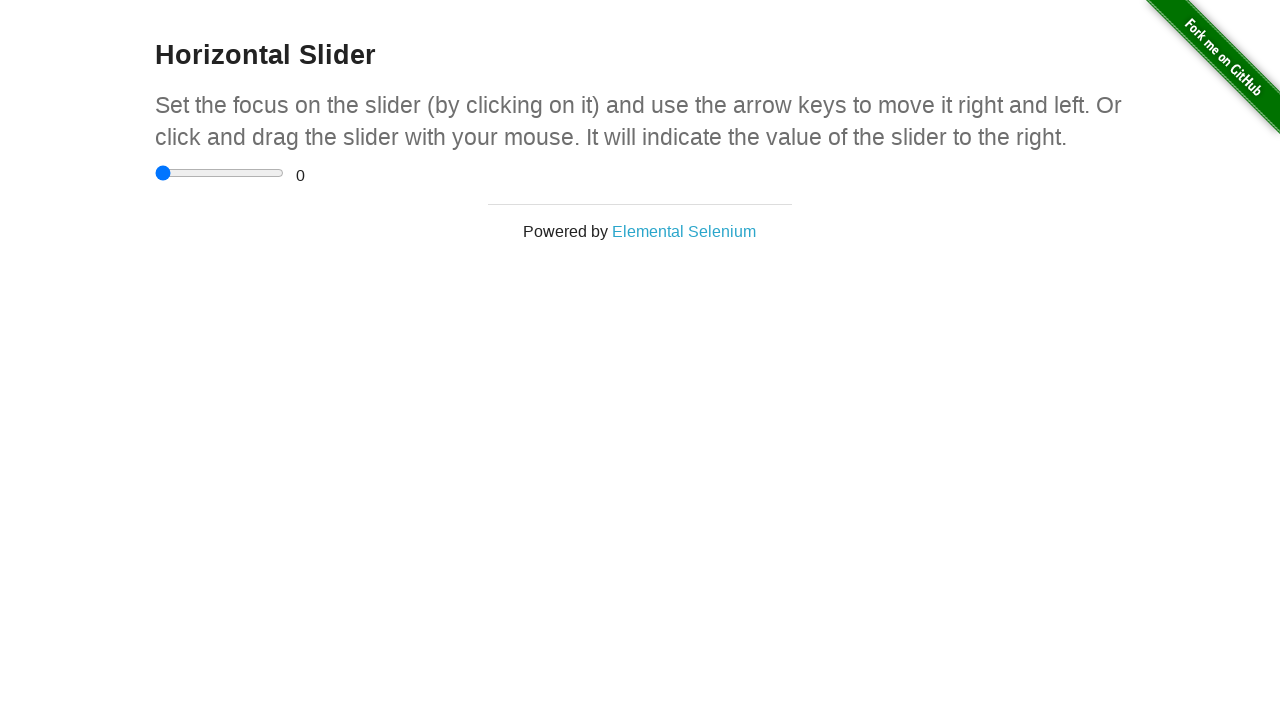

Focused on the horizontal slider element on input[type='range']
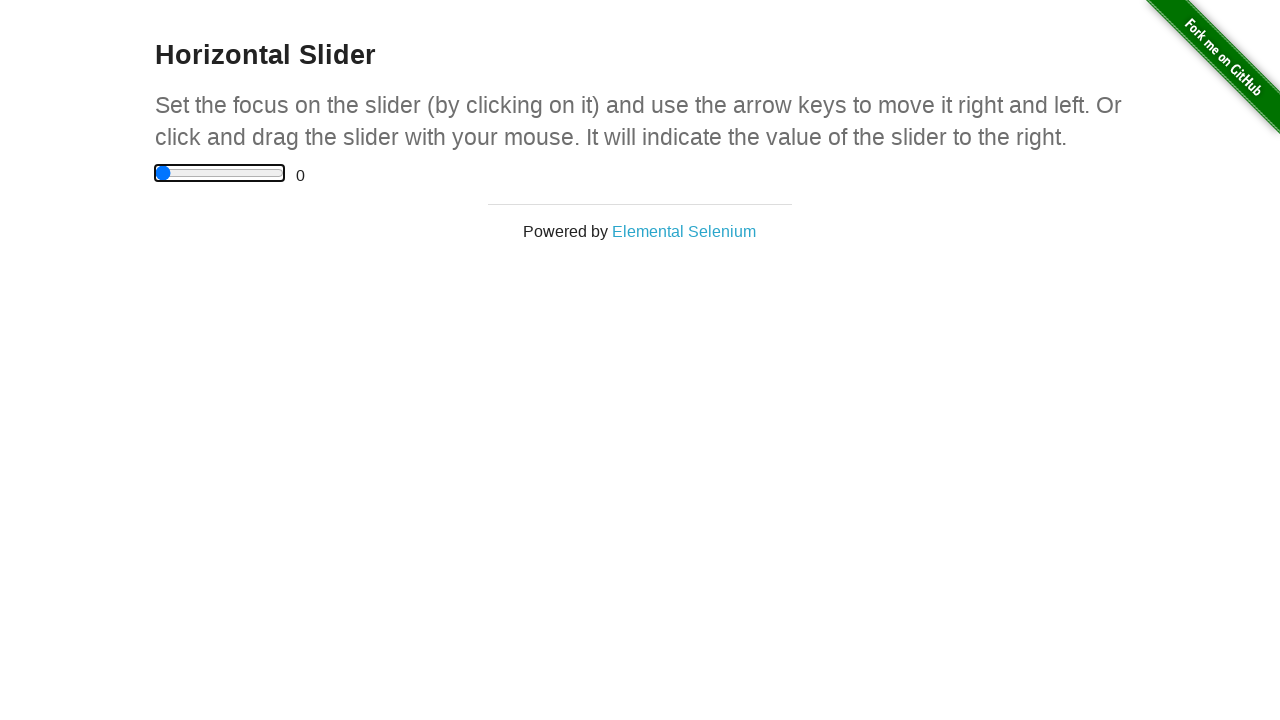

Pressed ArrowRight key to move slider (press 1/6) on input[type='range']
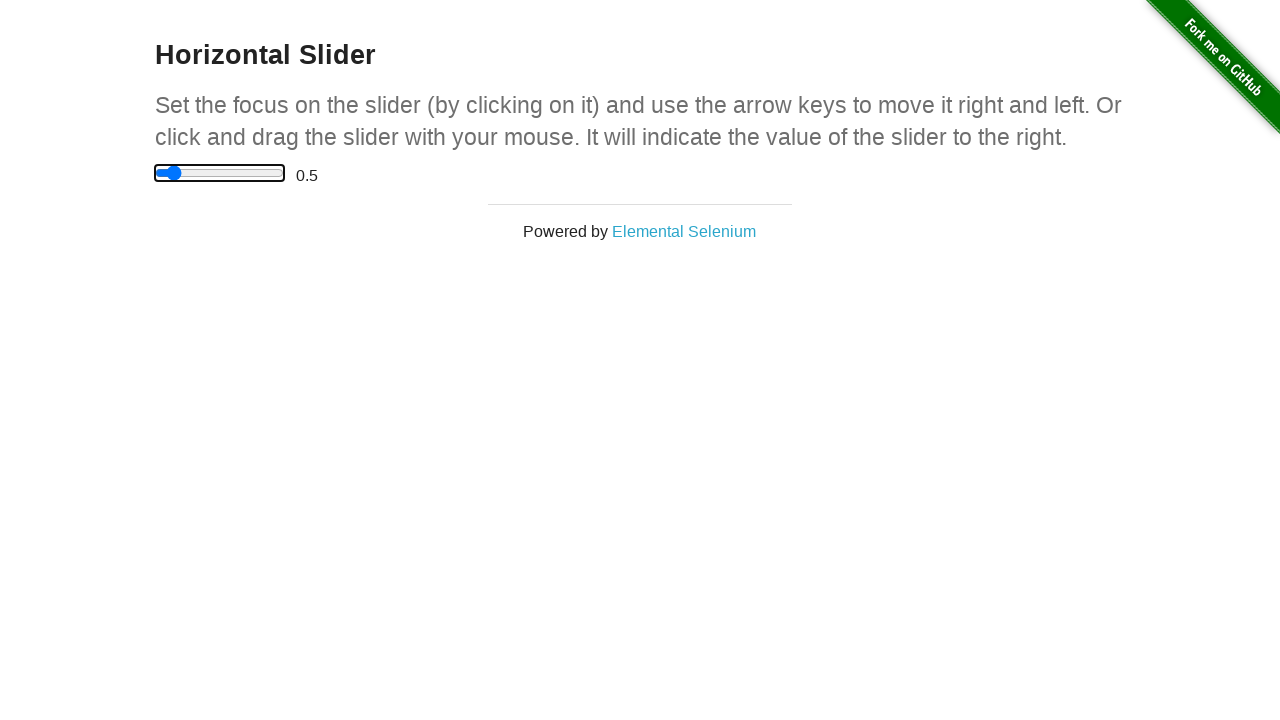

Pressed ArrowRight key to move slider (press 2/6) on input[type='range']
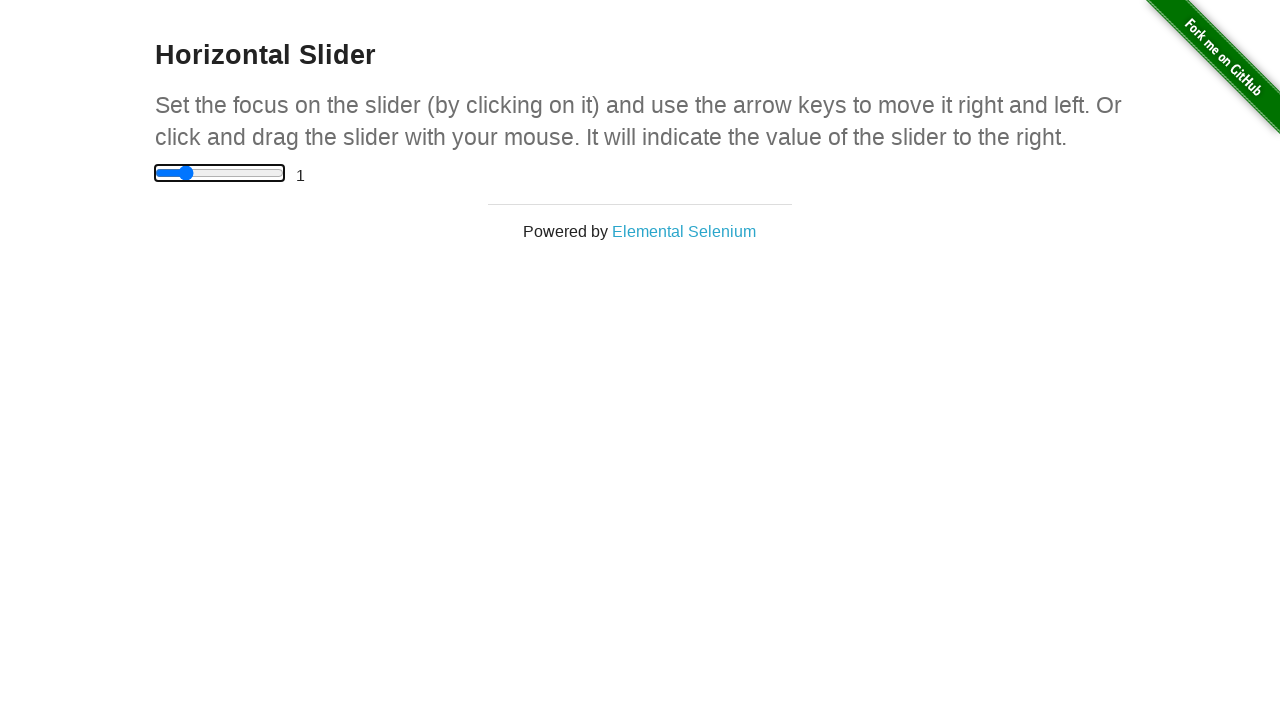

Pressed ArrowRight key to move slider (press 3/6) on input[type='range']
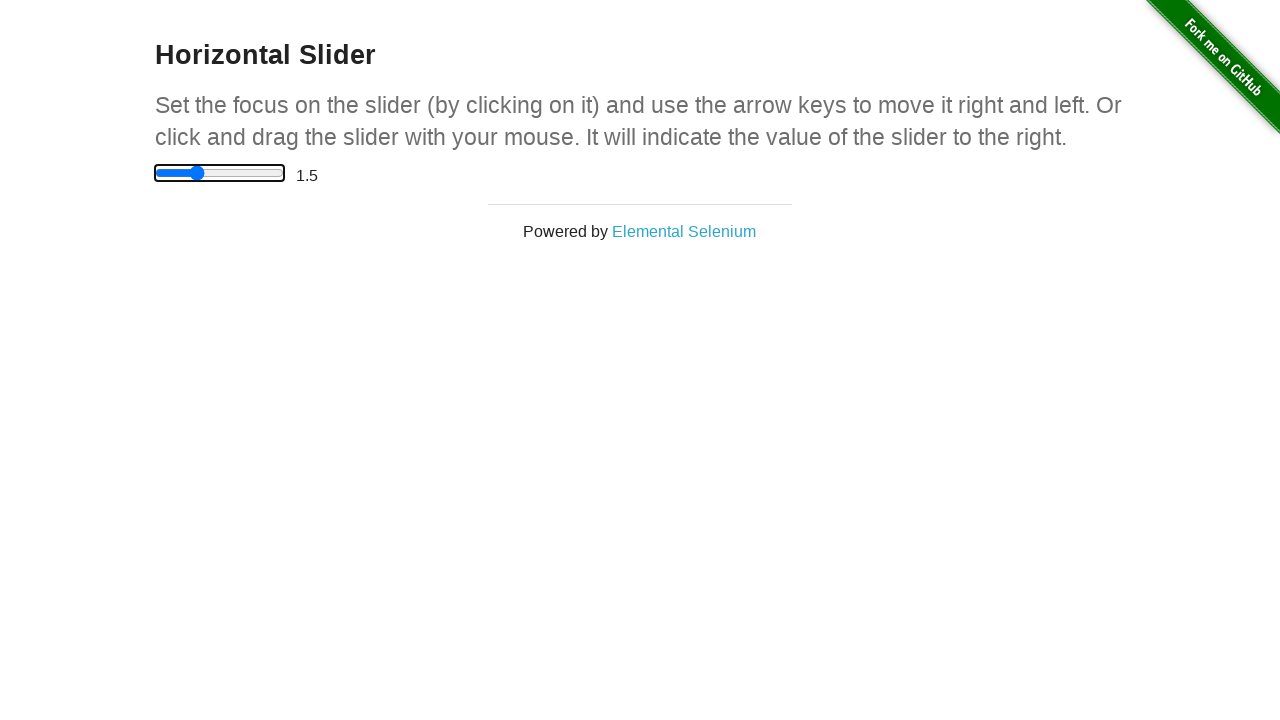

Pressed ArrowRight key to move slider (press 4/6) on input[type='range']
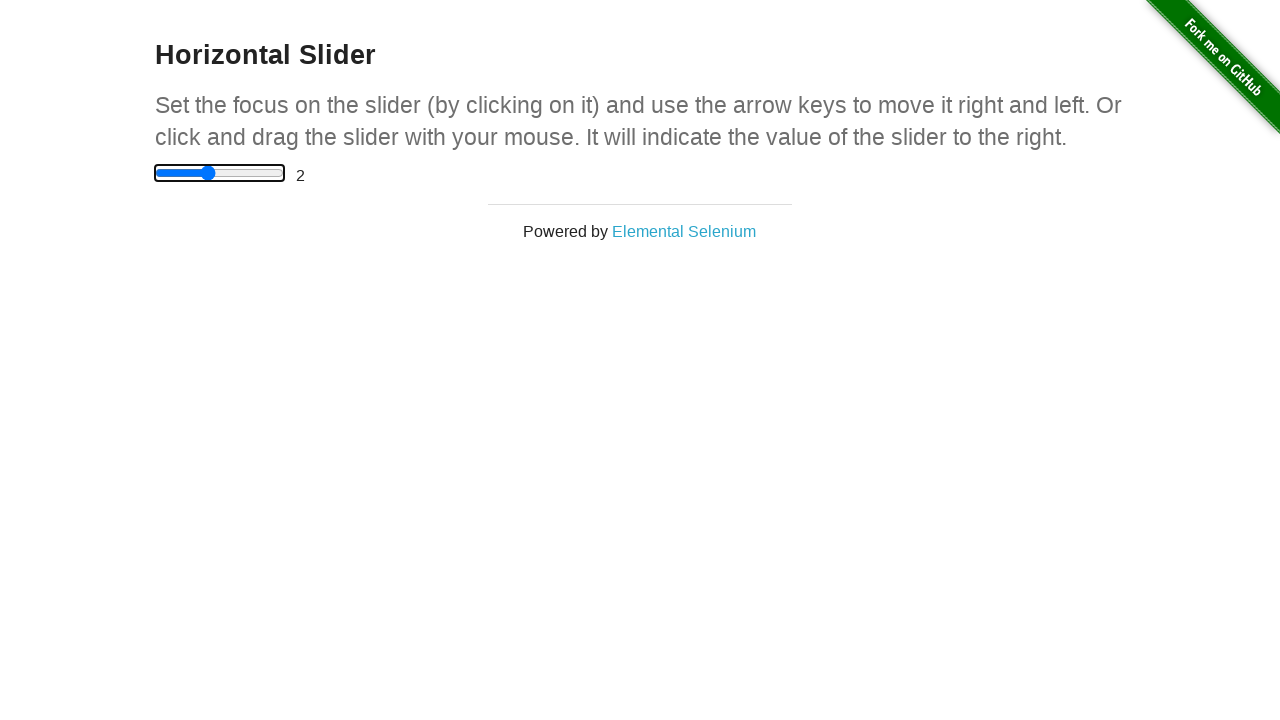

Pressed ArrowRight key to move slider (press 5/6) on input[type='range']
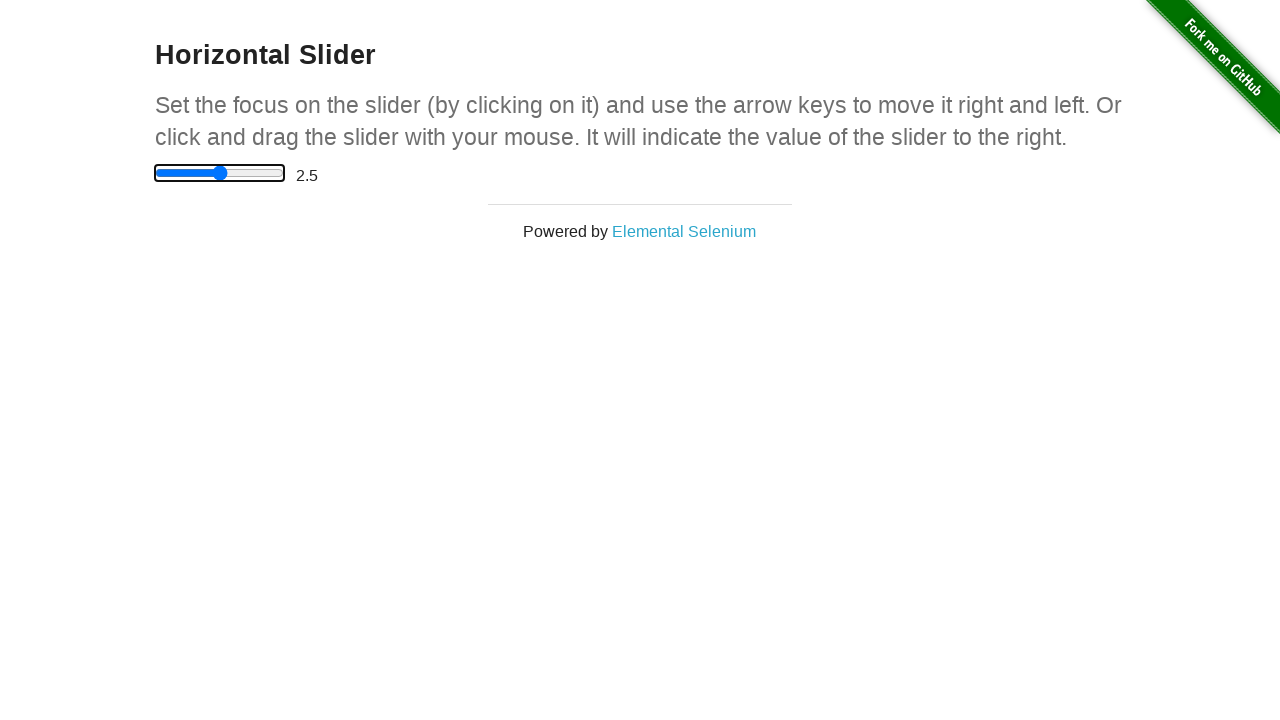

Pressed ArrowRight key to move slider (press 6/6) on input[type='range']
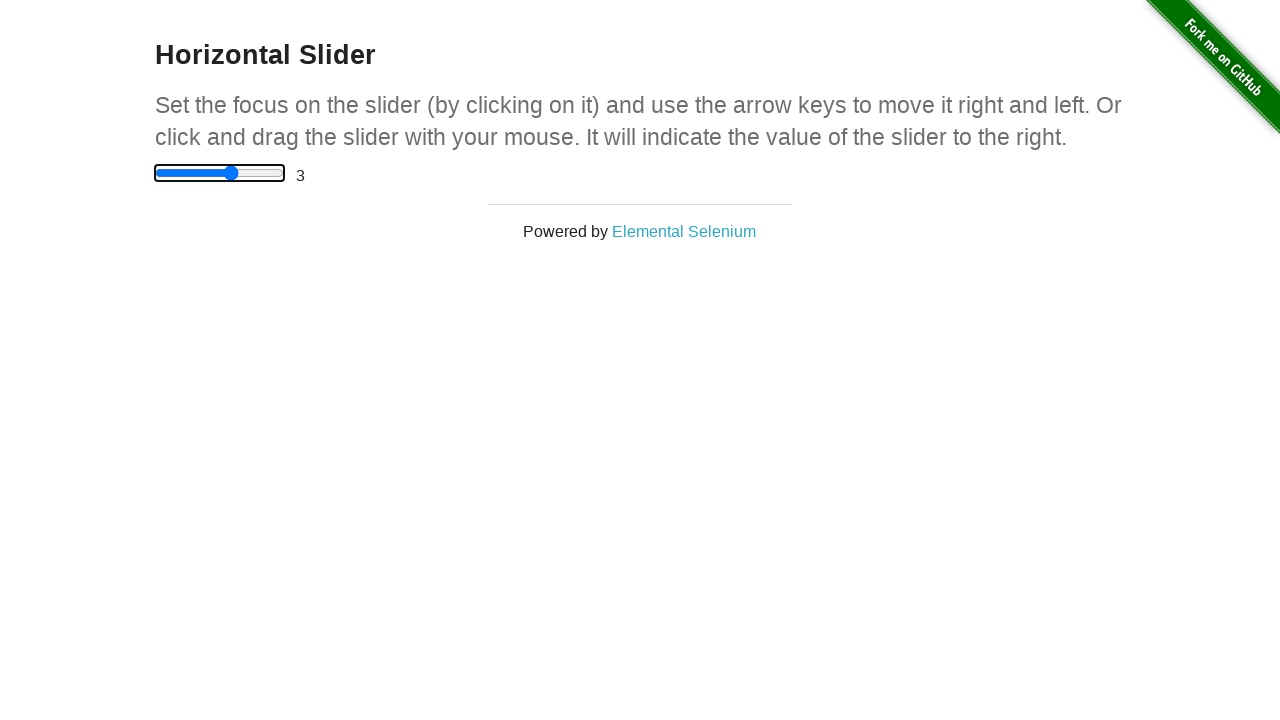

Waited 500ms for slider value to update
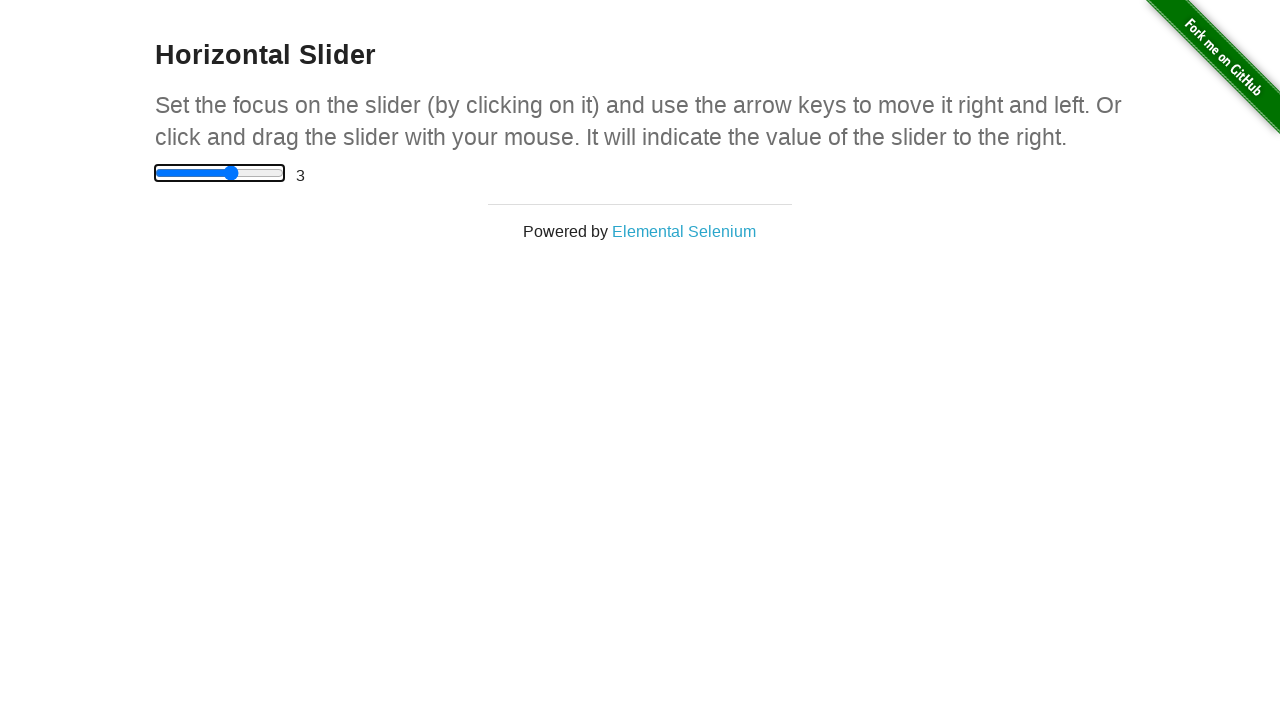

Slider value display element is visible
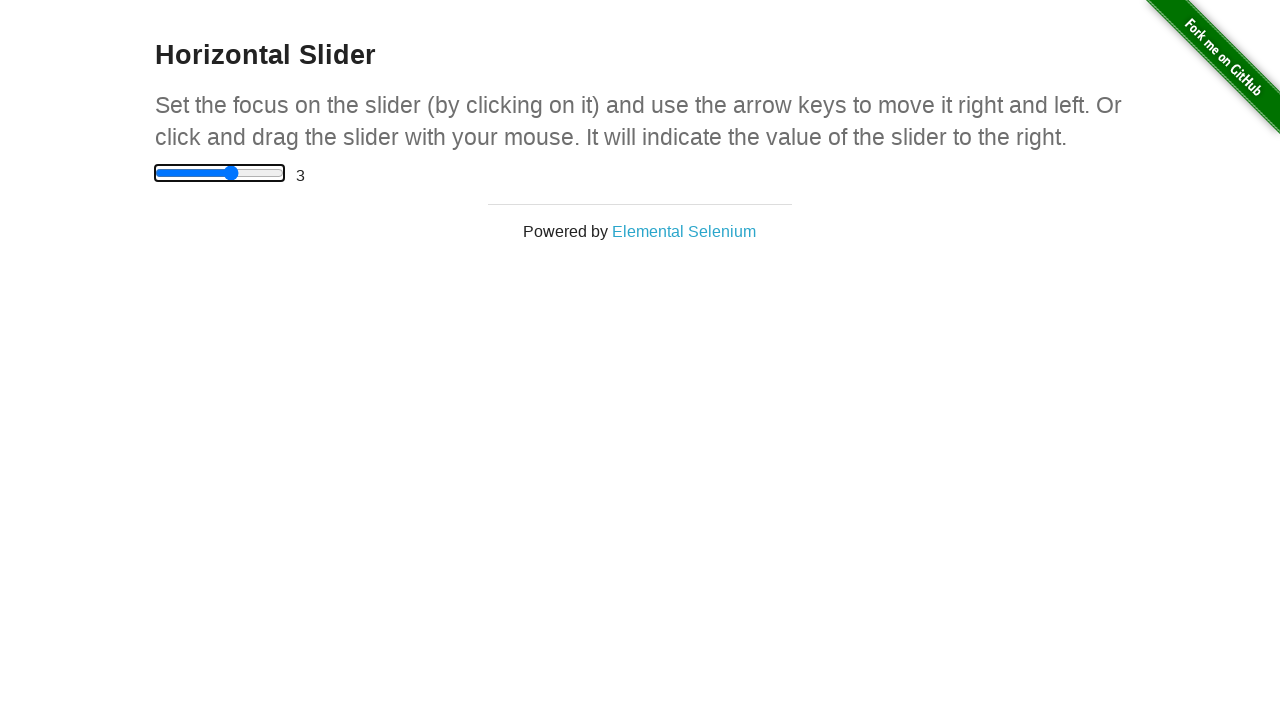

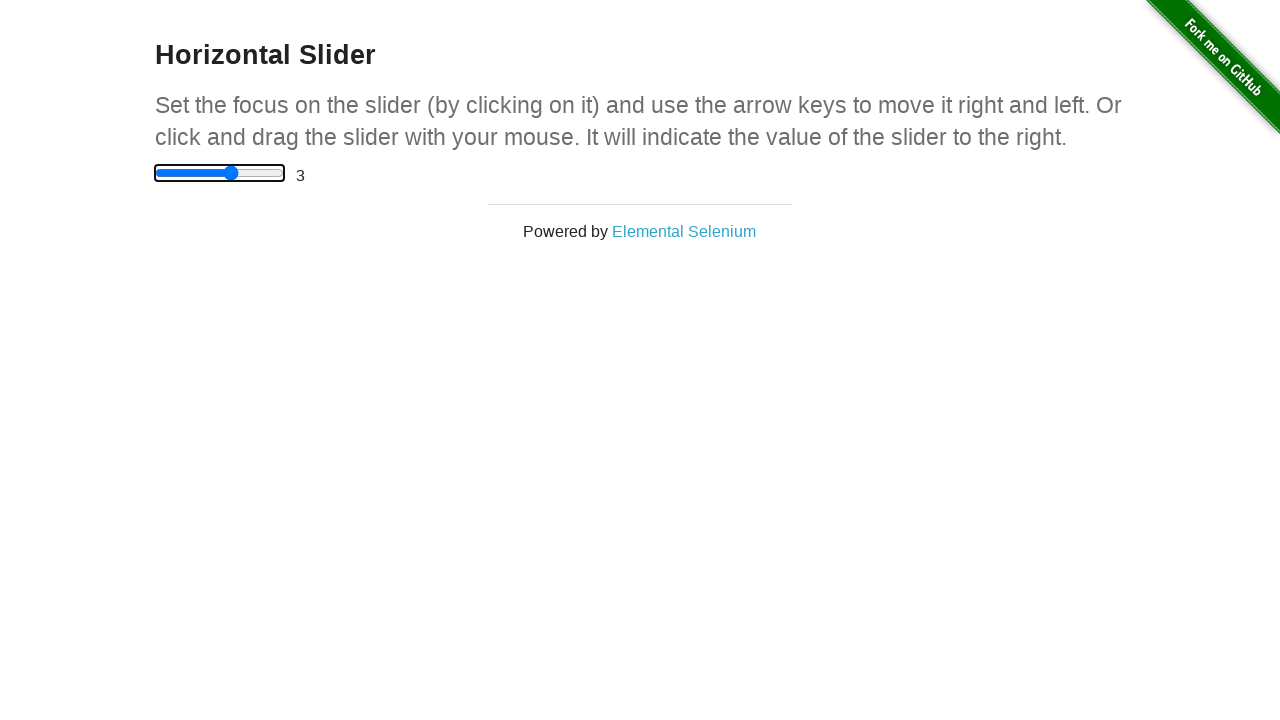